Solves a math captcha by extracting a value from an element attribute, calculating the result, and submitting the form with checkbox selections

Starting URL: http://suninjuly.github.io/get_attribute.html

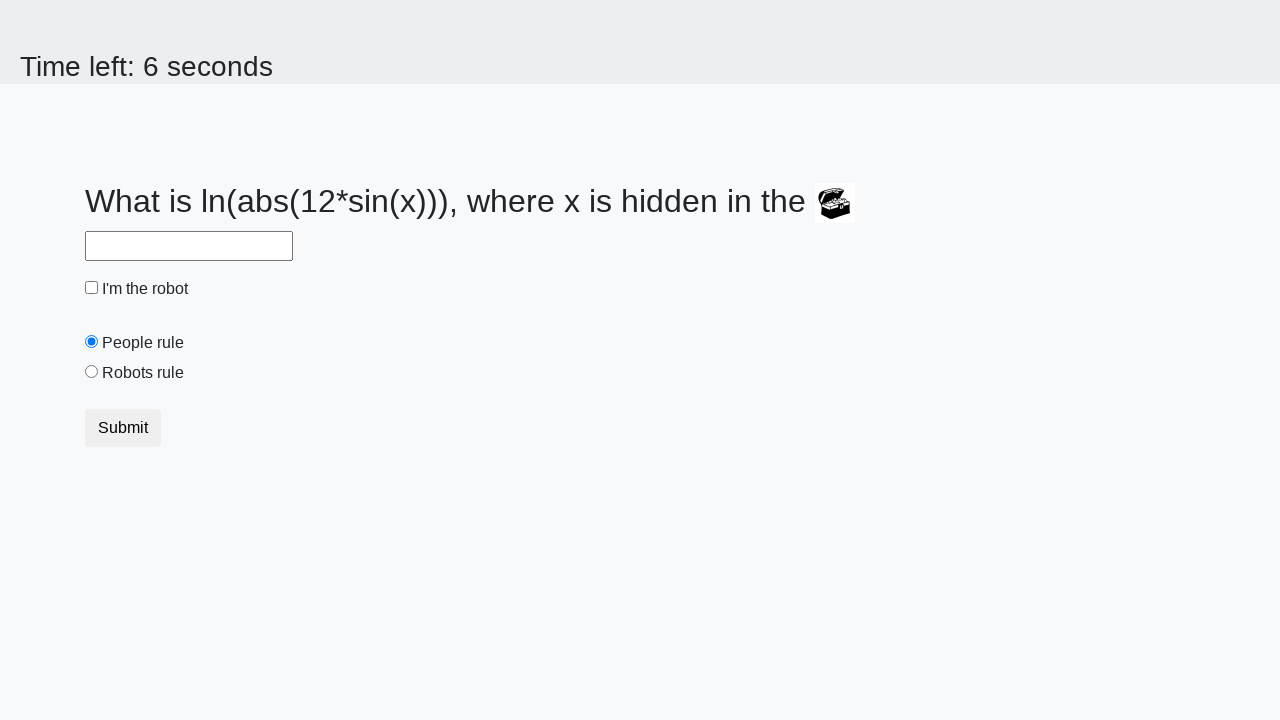

Located treasure element
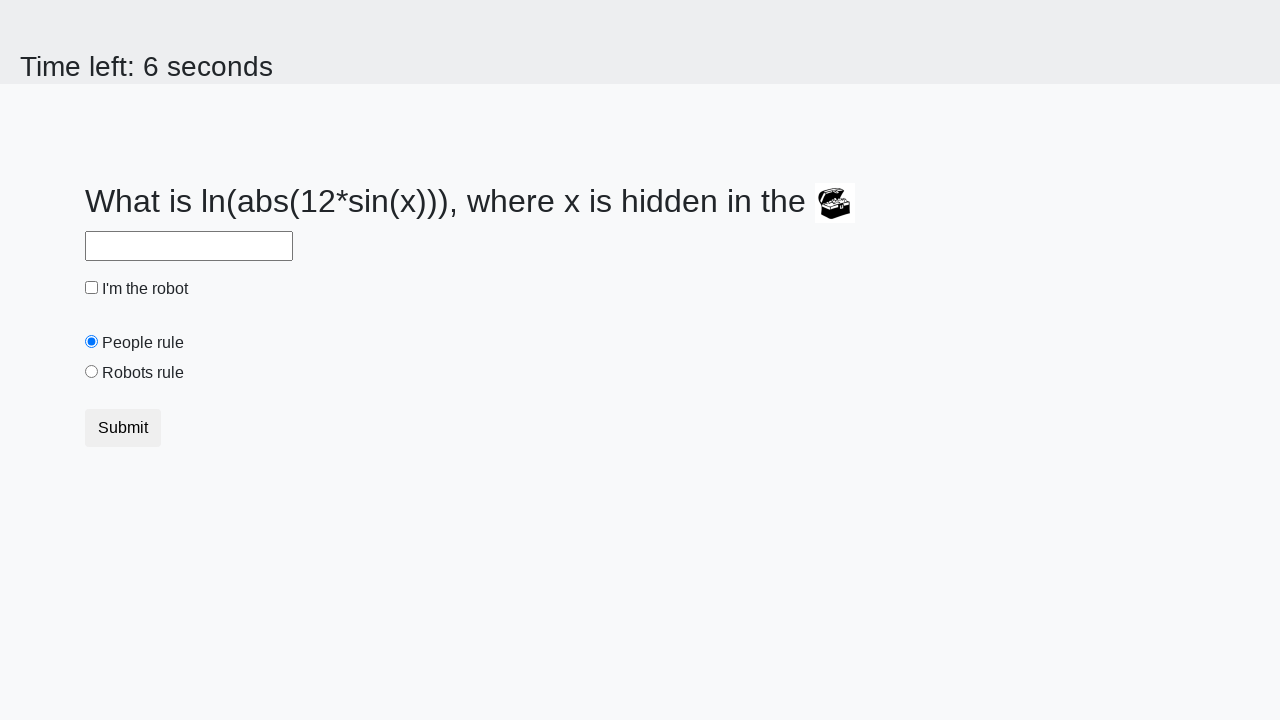

Extracted valuex attribute from treasure element
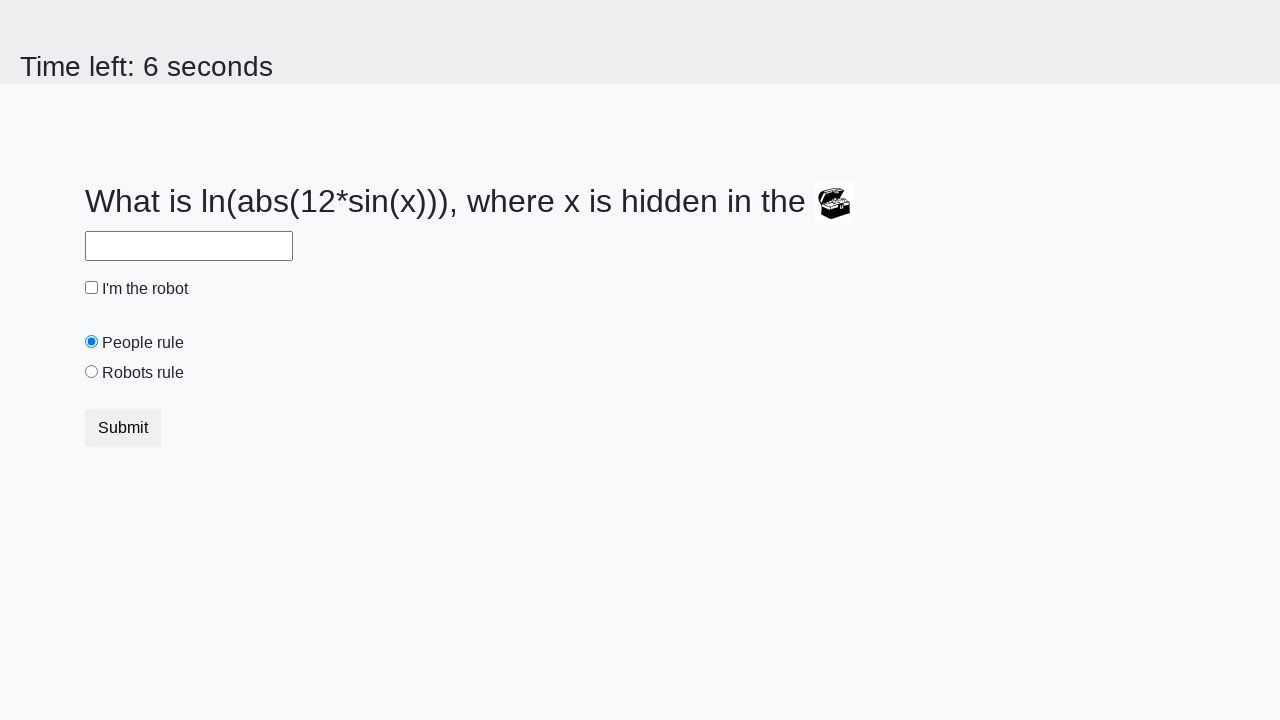

Calculated math captcha result: 2.0749499431787872
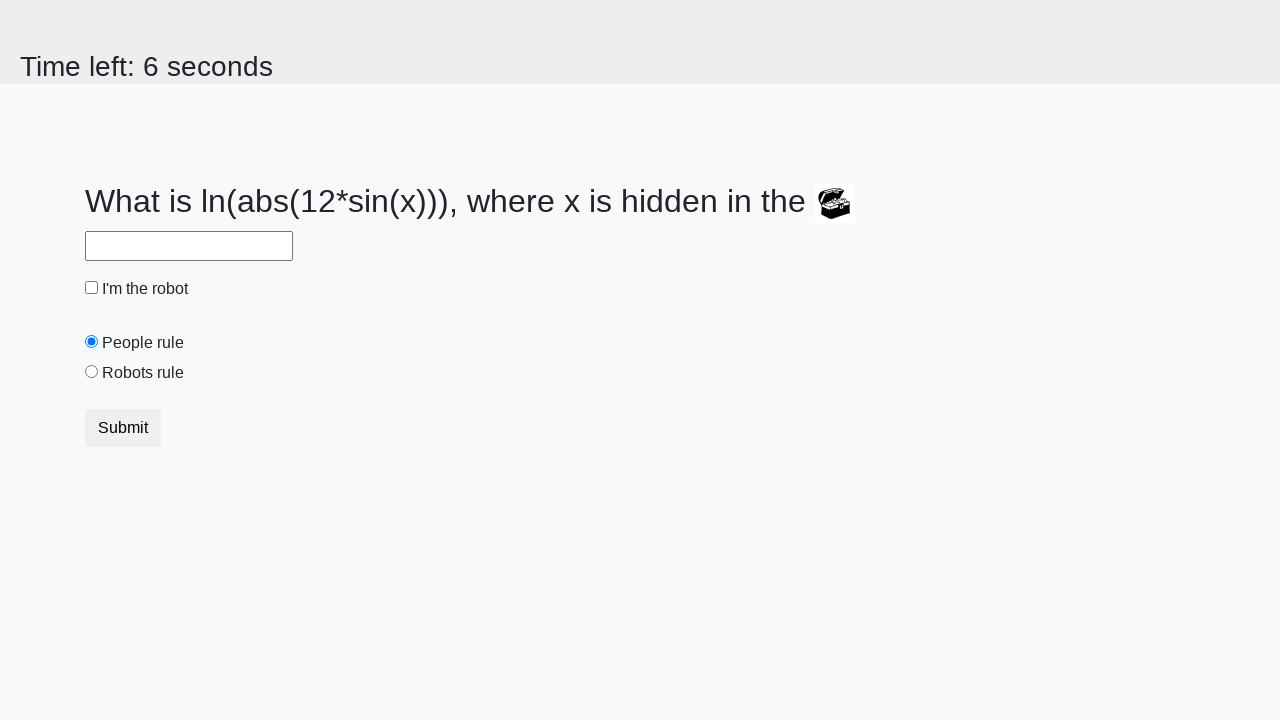

Filled answer field with calculated result on #answer
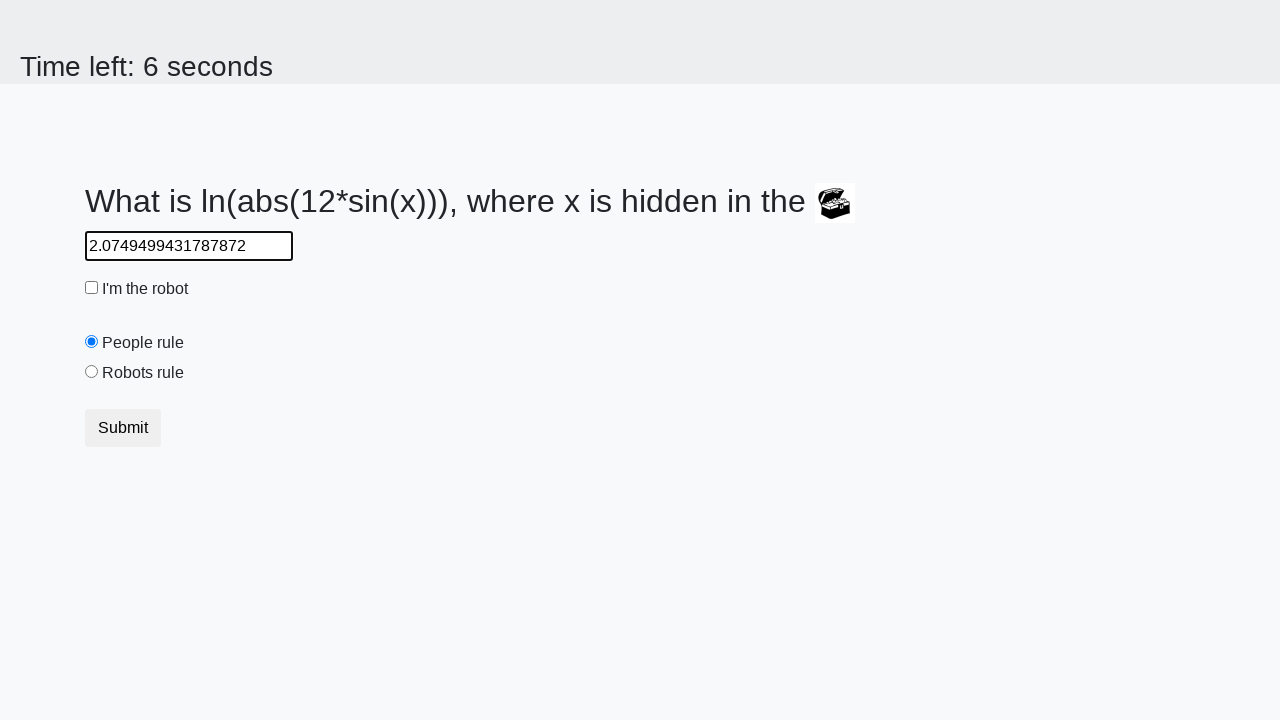

Checked robot checkbox at (92, 288) on #robotCheckbox
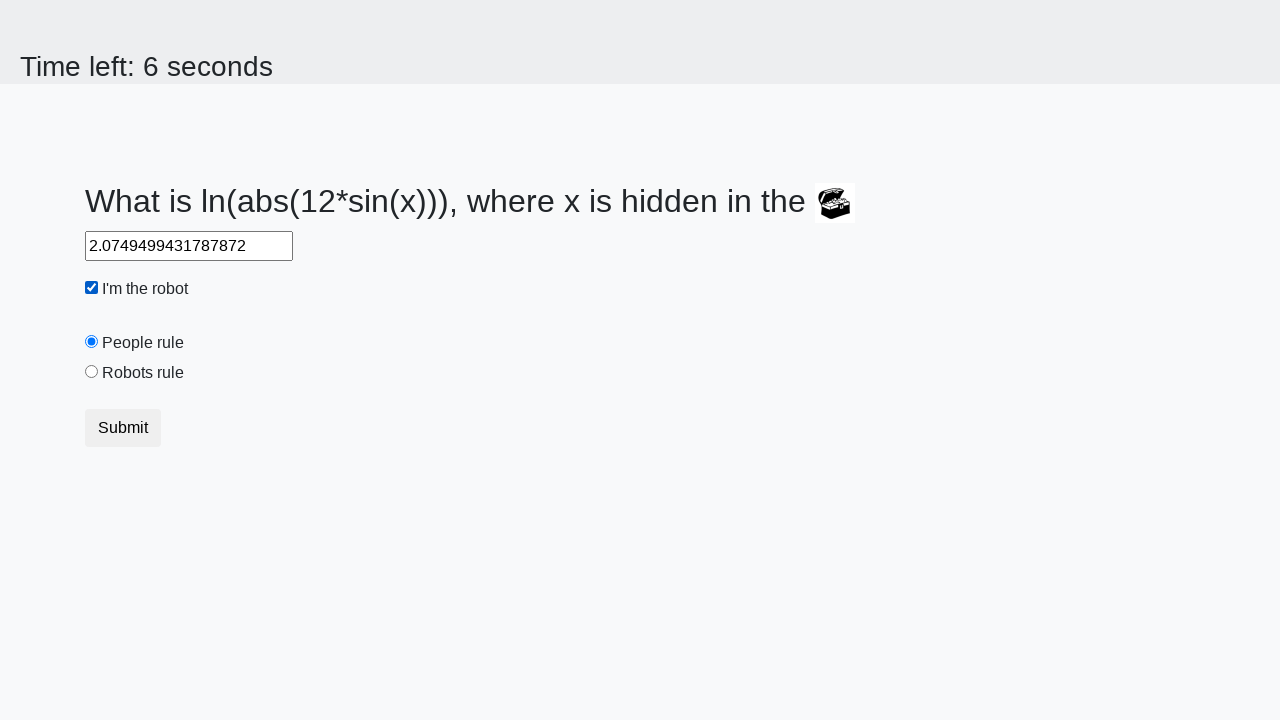

Selected robots rule radio button at (92, 372) on #robotsRule
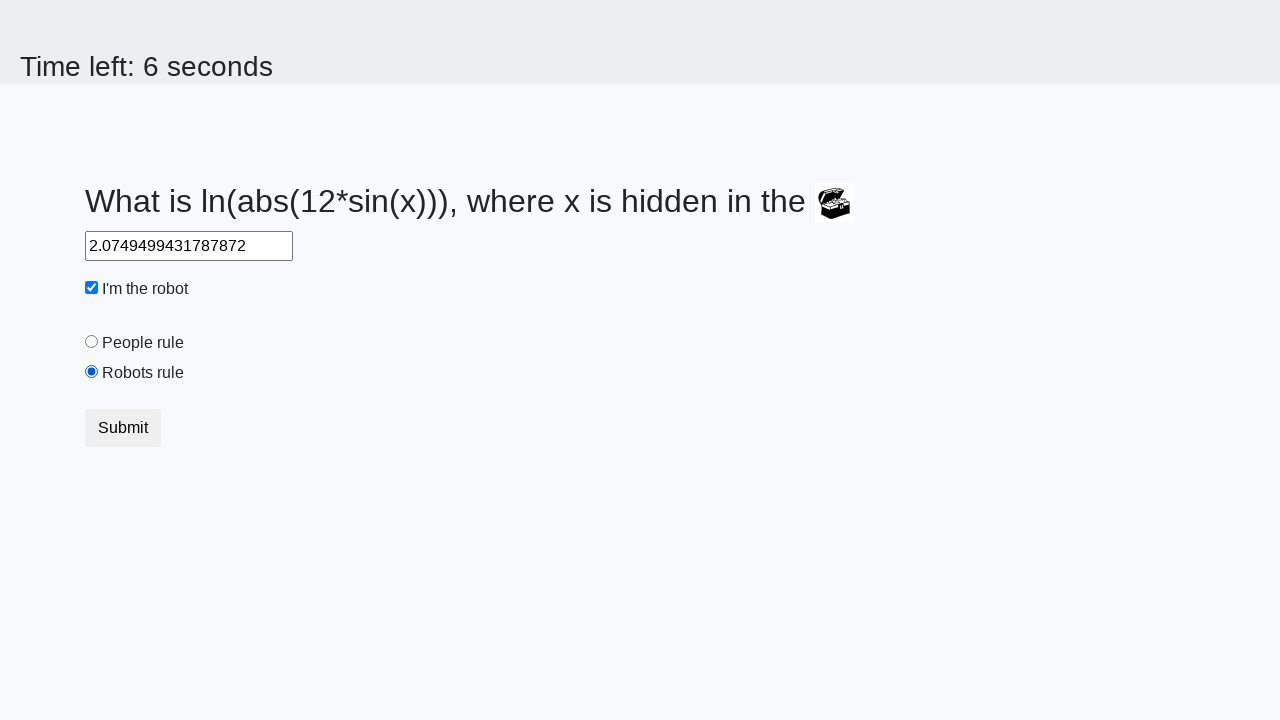

Submitted form at (123, 428) on .btn.btn-default
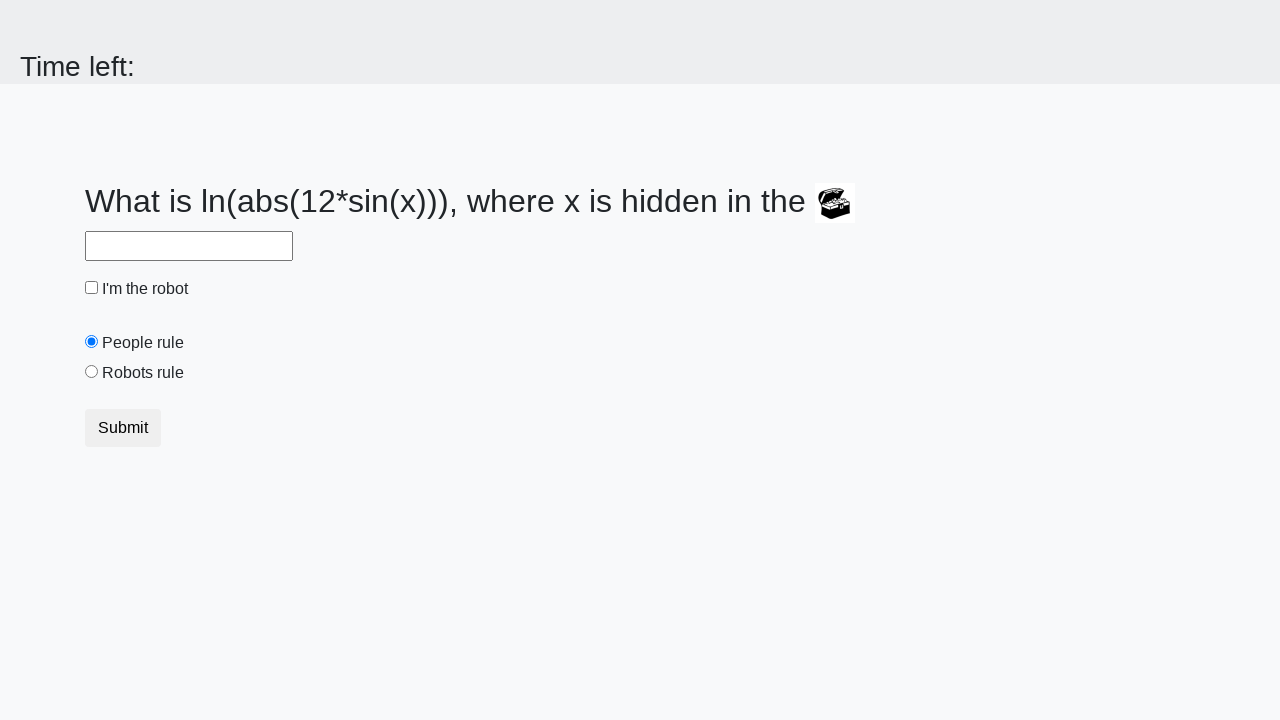

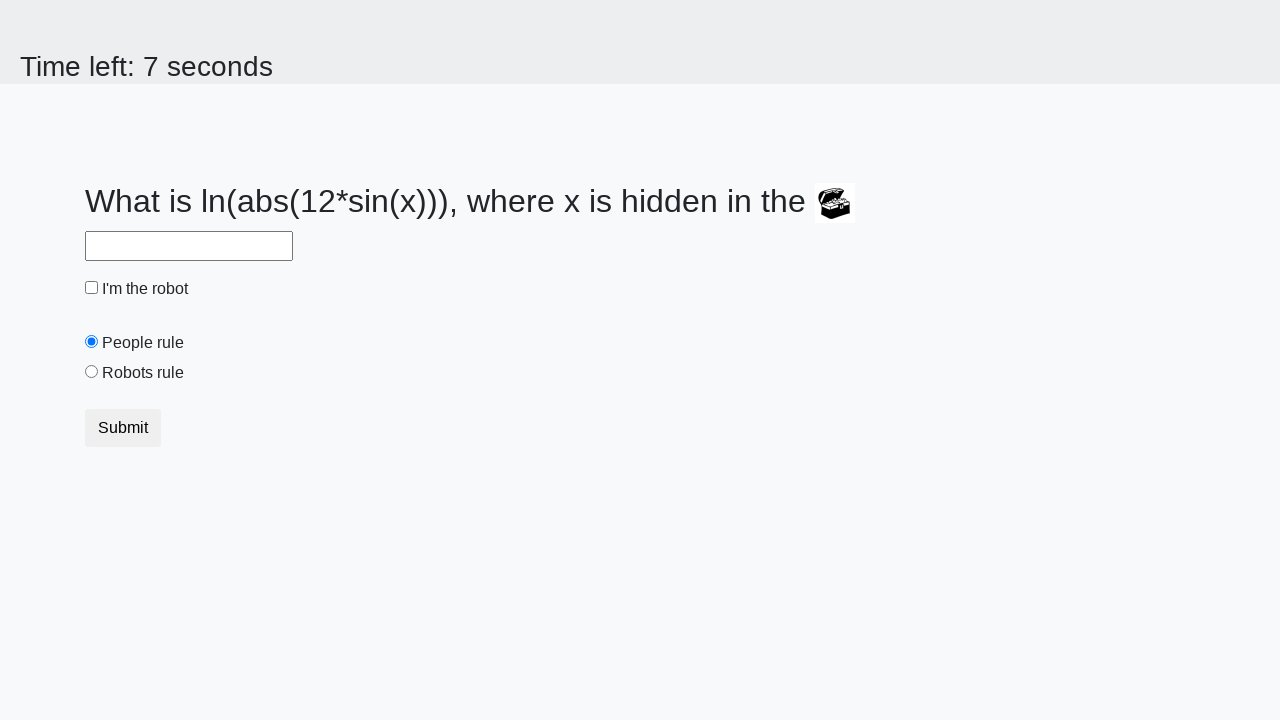